Adds multiple existing tasks to a todo list, then adds a new task and verifies all tasks are present

Starting URL: https://todomvc.com/examples/angular/dist/browser/#/all

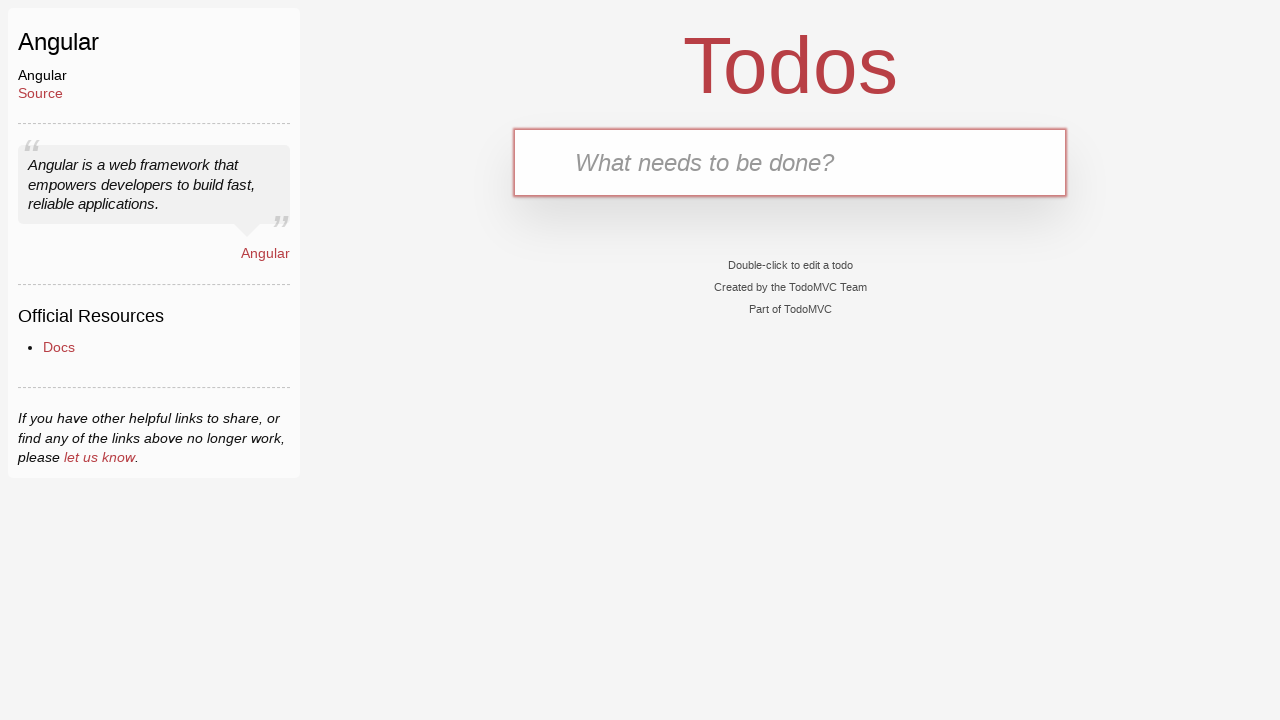

Filled new todo input with 'Task 1' on input.new-todo
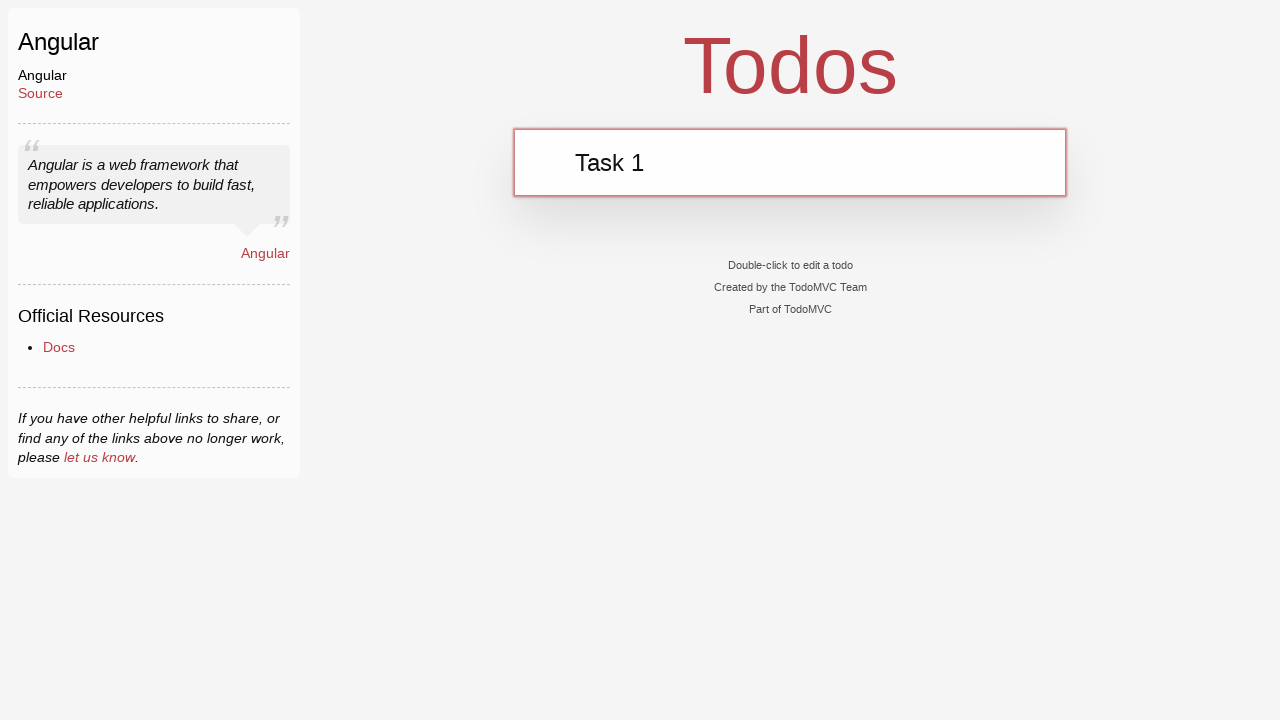

Pressed Enter to add 'Task 1' to the list on input.new-todo
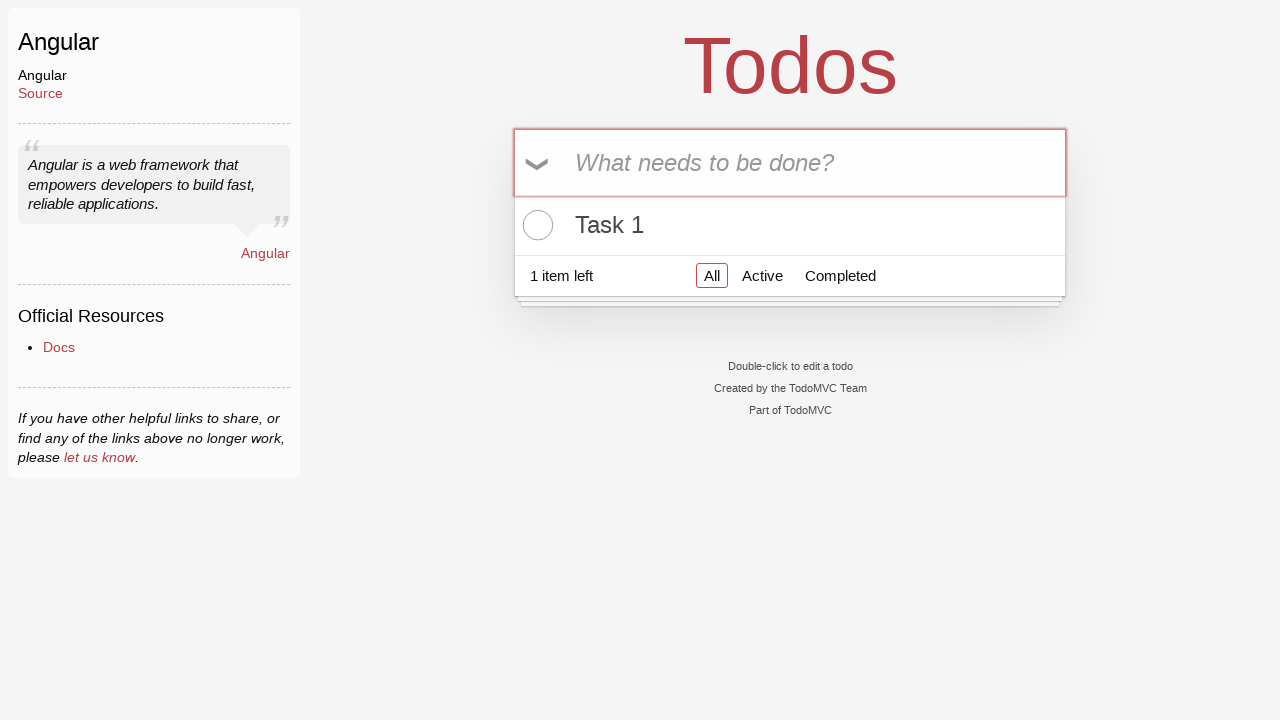

Filled new todo input with 'Task 2' on input.new-todo
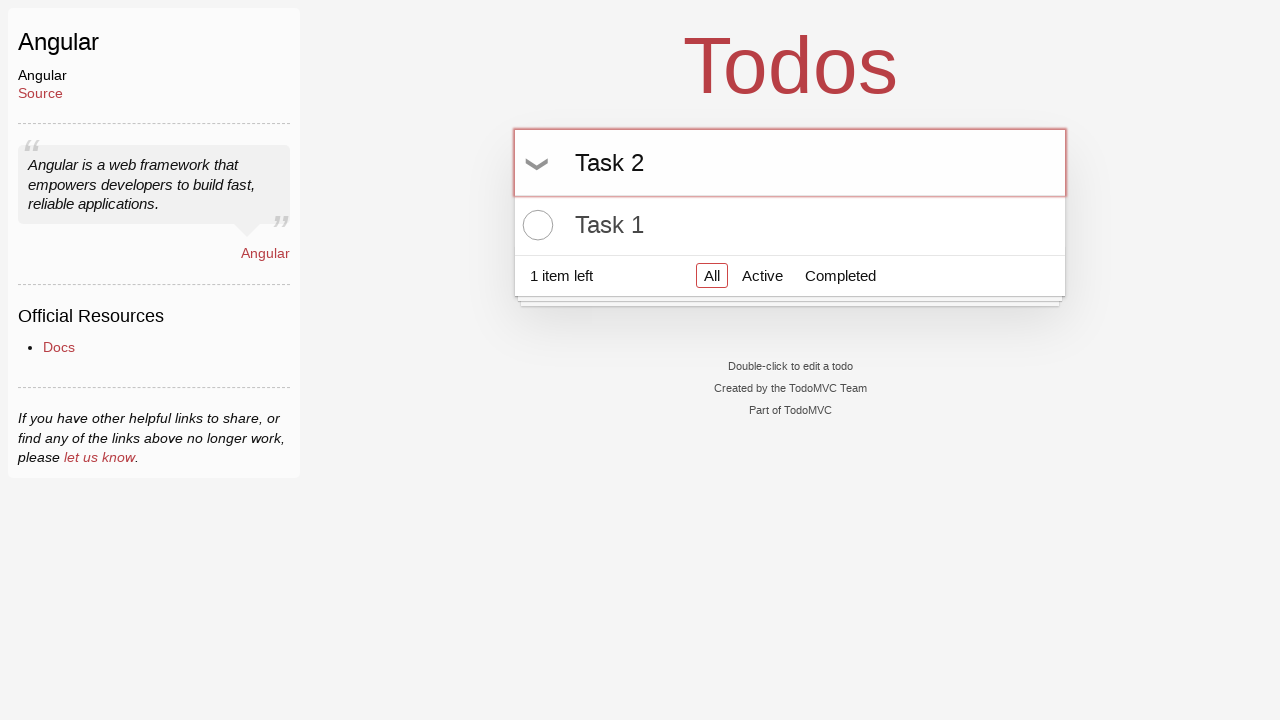

Pressed Enter to add 'Task 2' to the list on input.new-todo
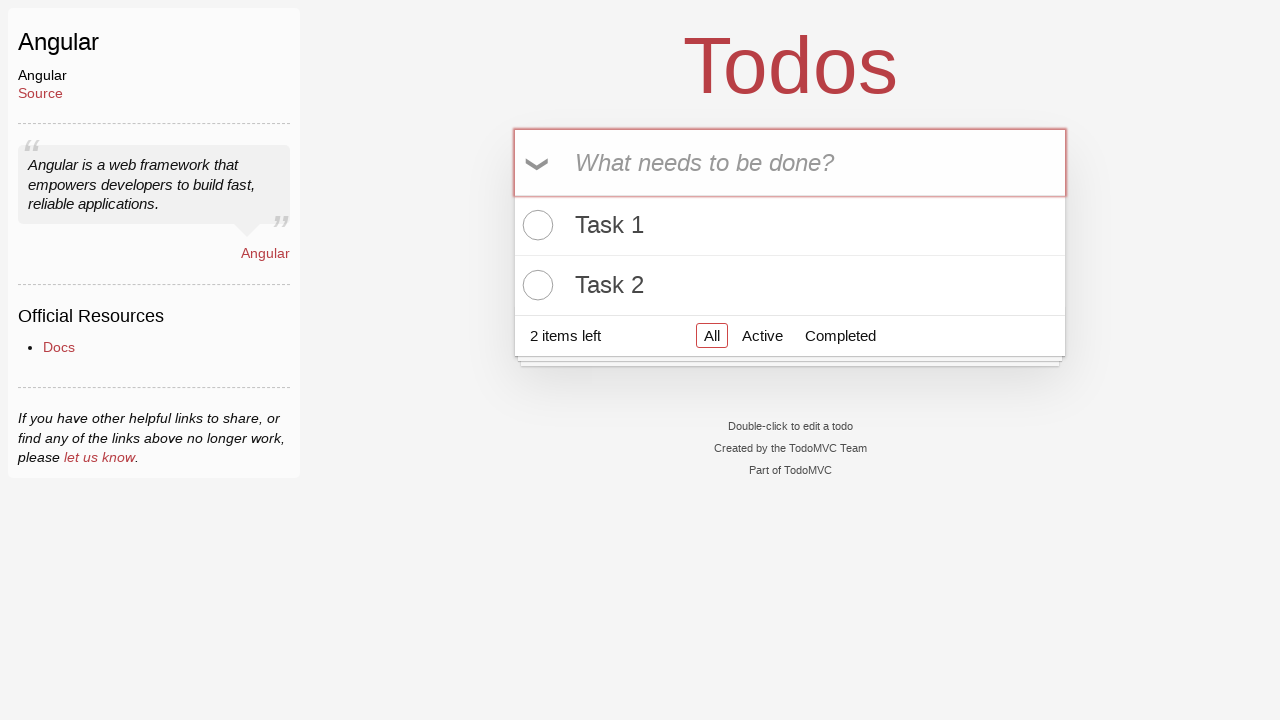

Filled new todo input with 'Task 3' on input.new-todo
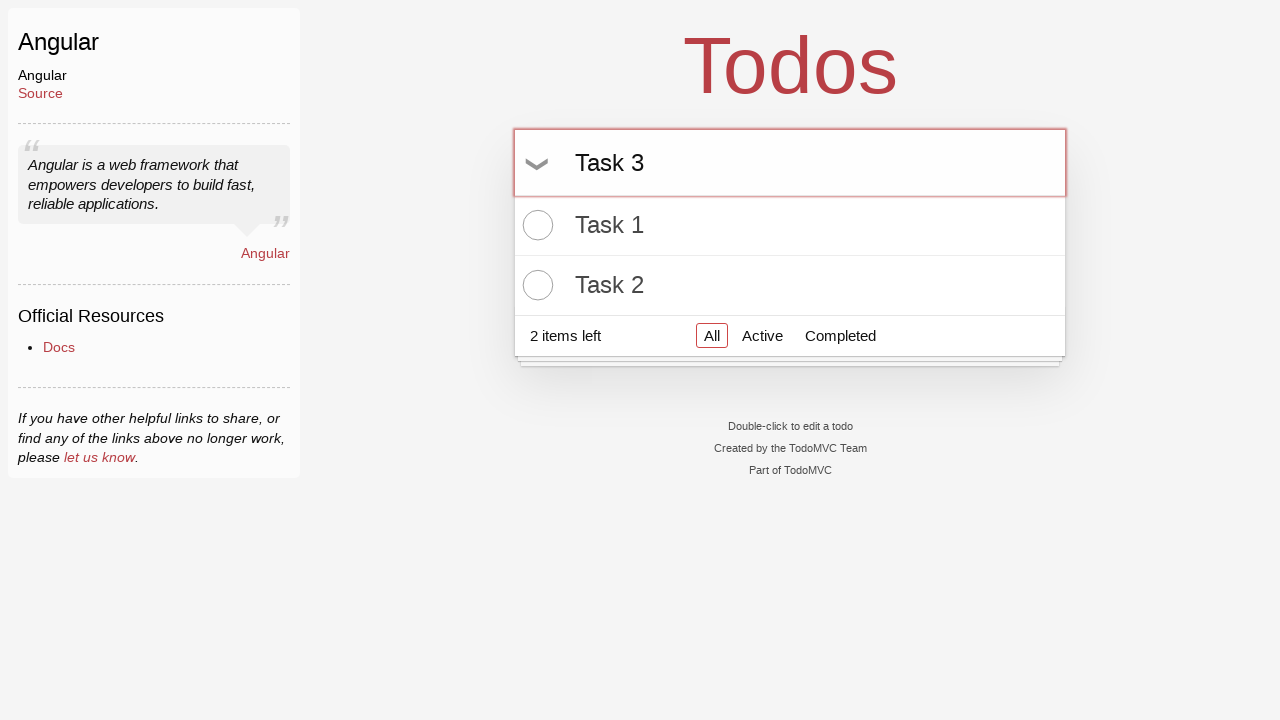

Pressed Enter to add 'Task 3' to the list on input.new-todo
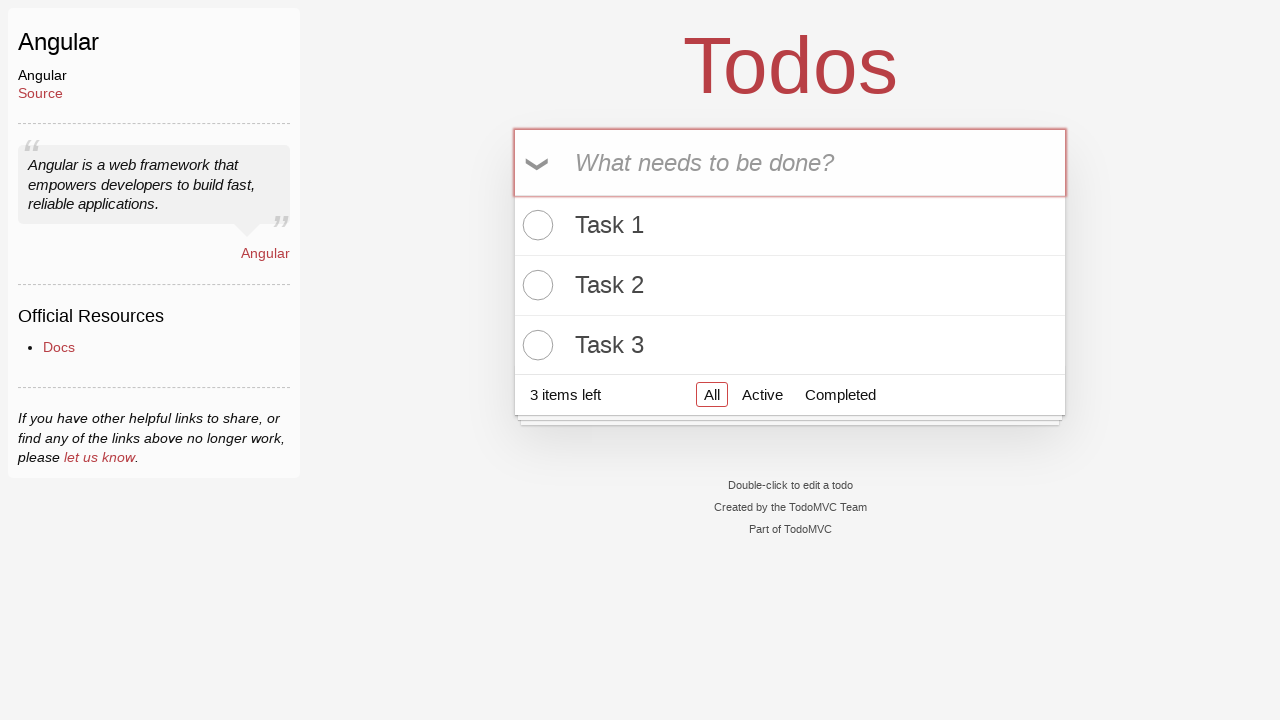

Filled new todo input with 'Task 4' on input.new-todo
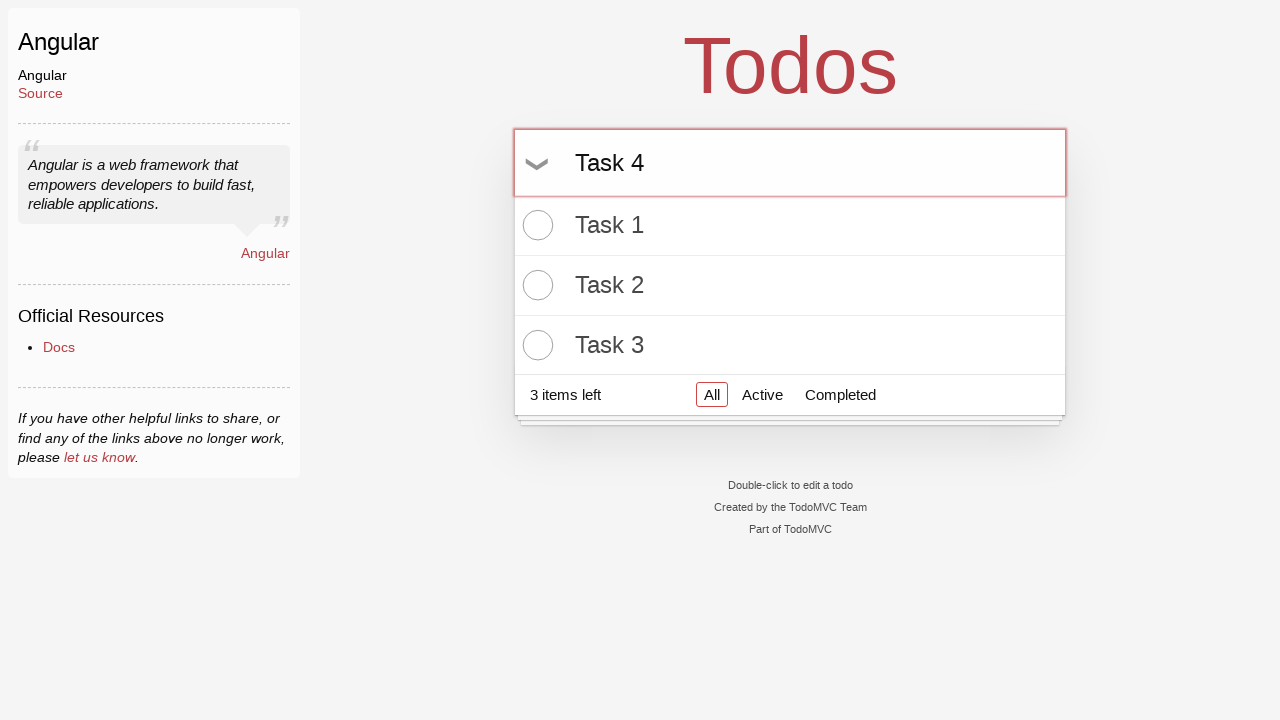

Pressed Enter to add 'Task 4' to the list on input.new-todo
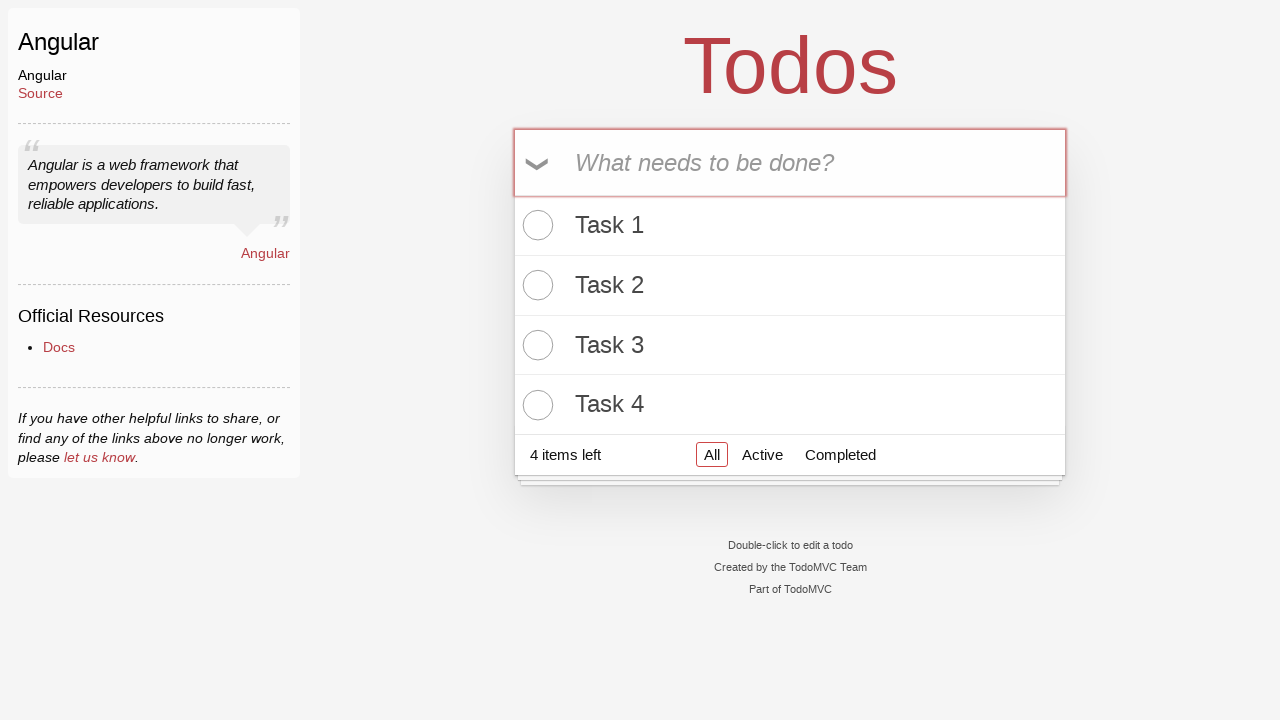

Retrieved all task labels from the todo list
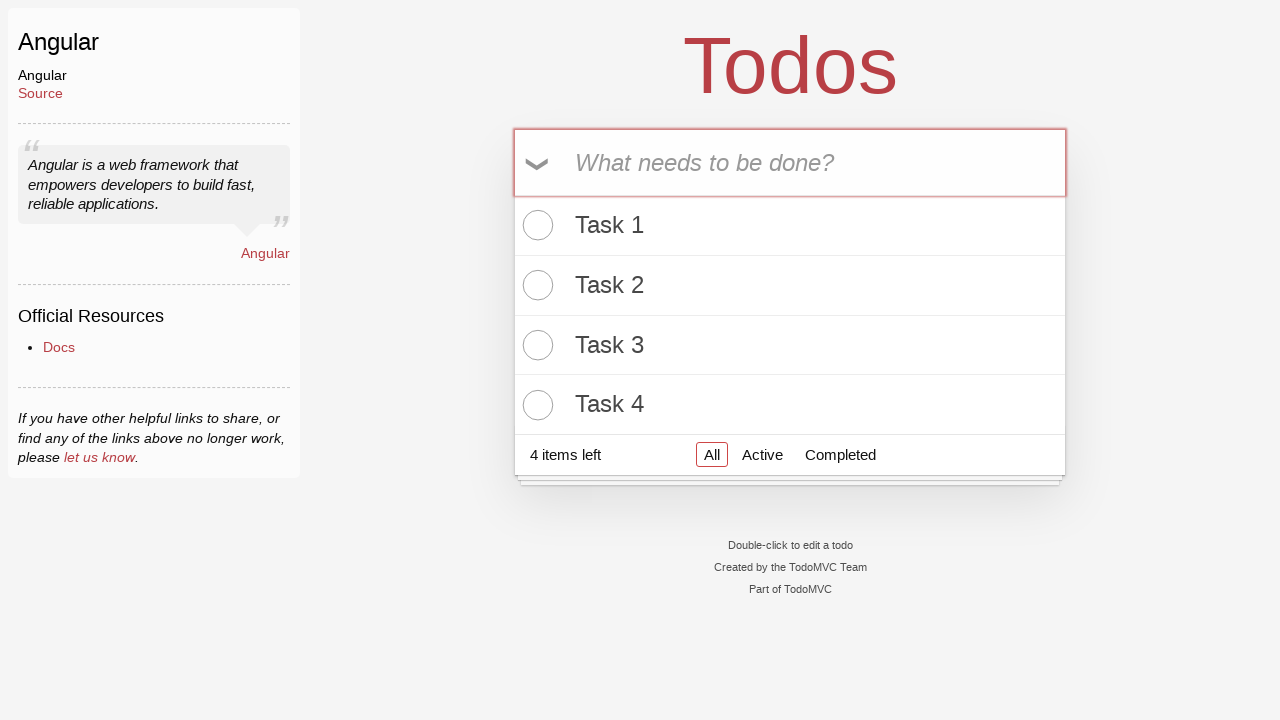

Verified that exactly 4 tasks are present in the list
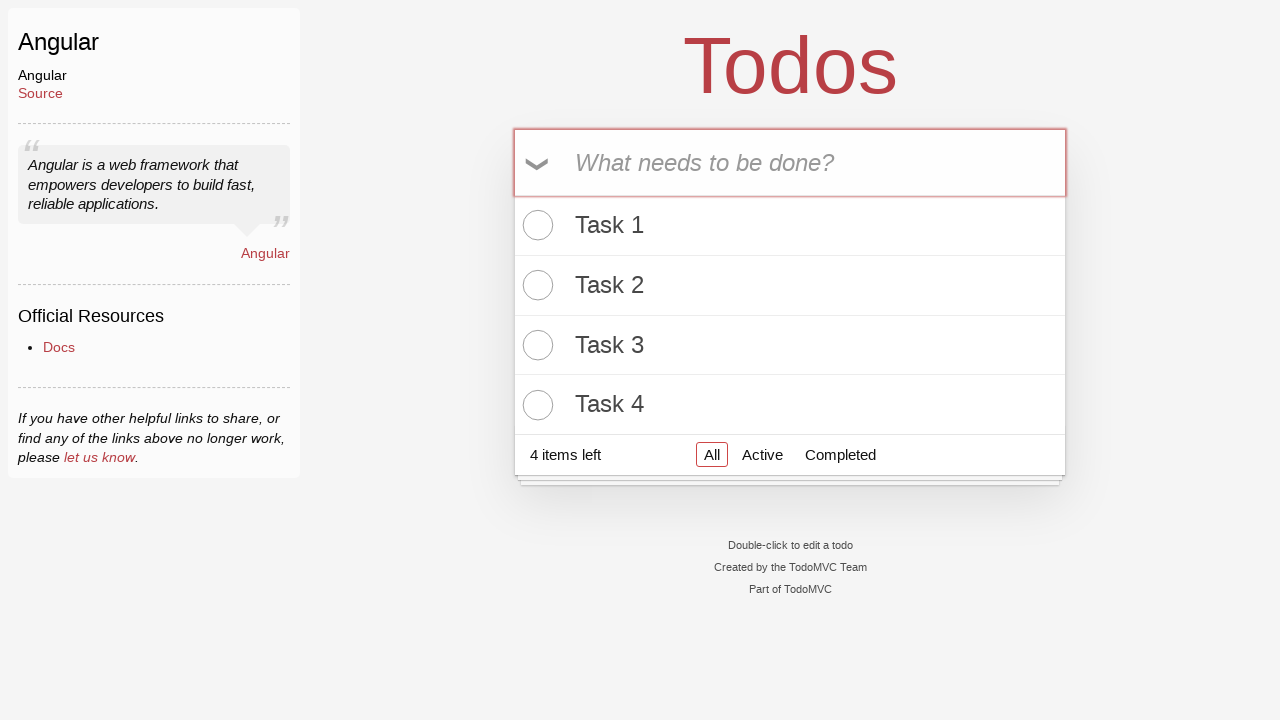

Extracted text content from all task labels
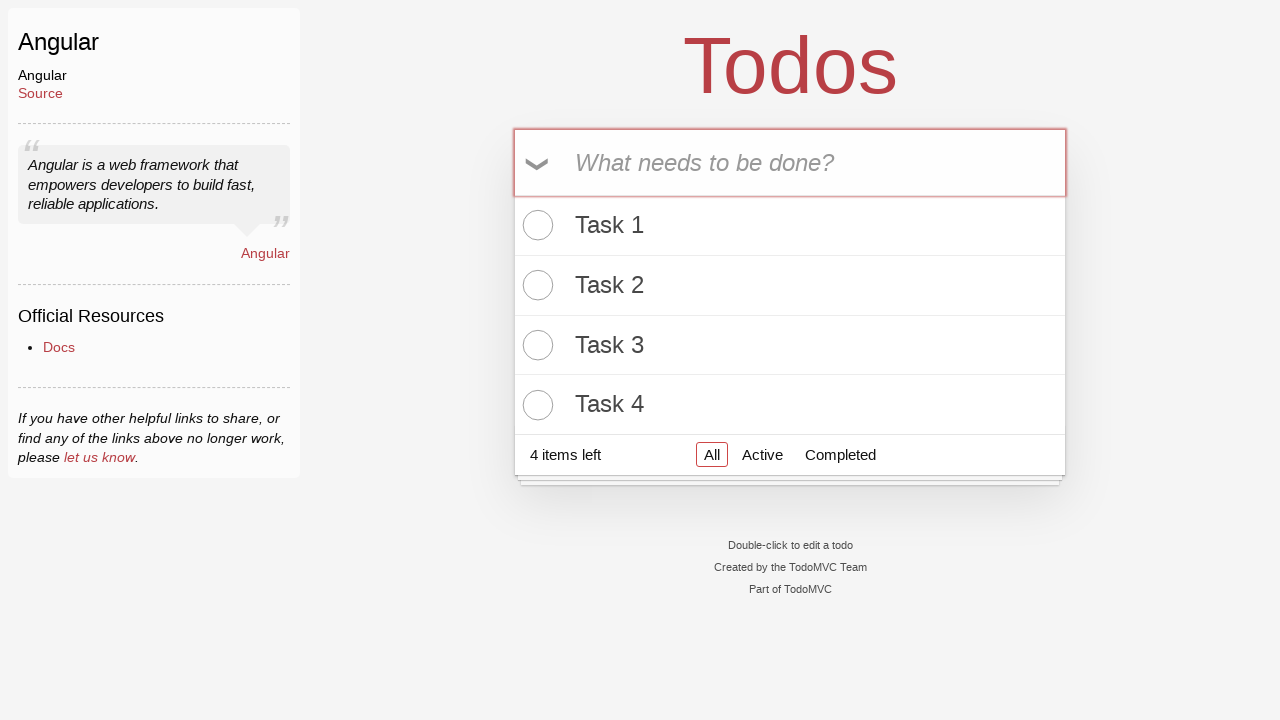

Verified that 'Task 4' is present in the task list
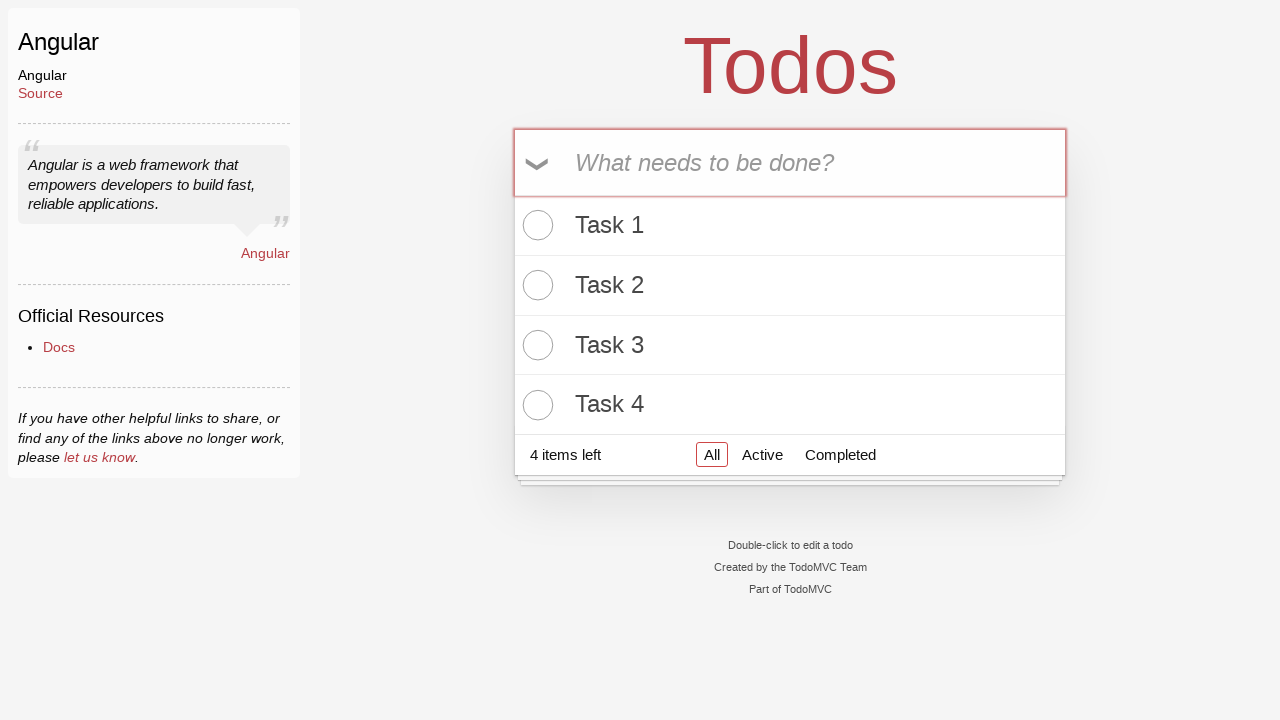

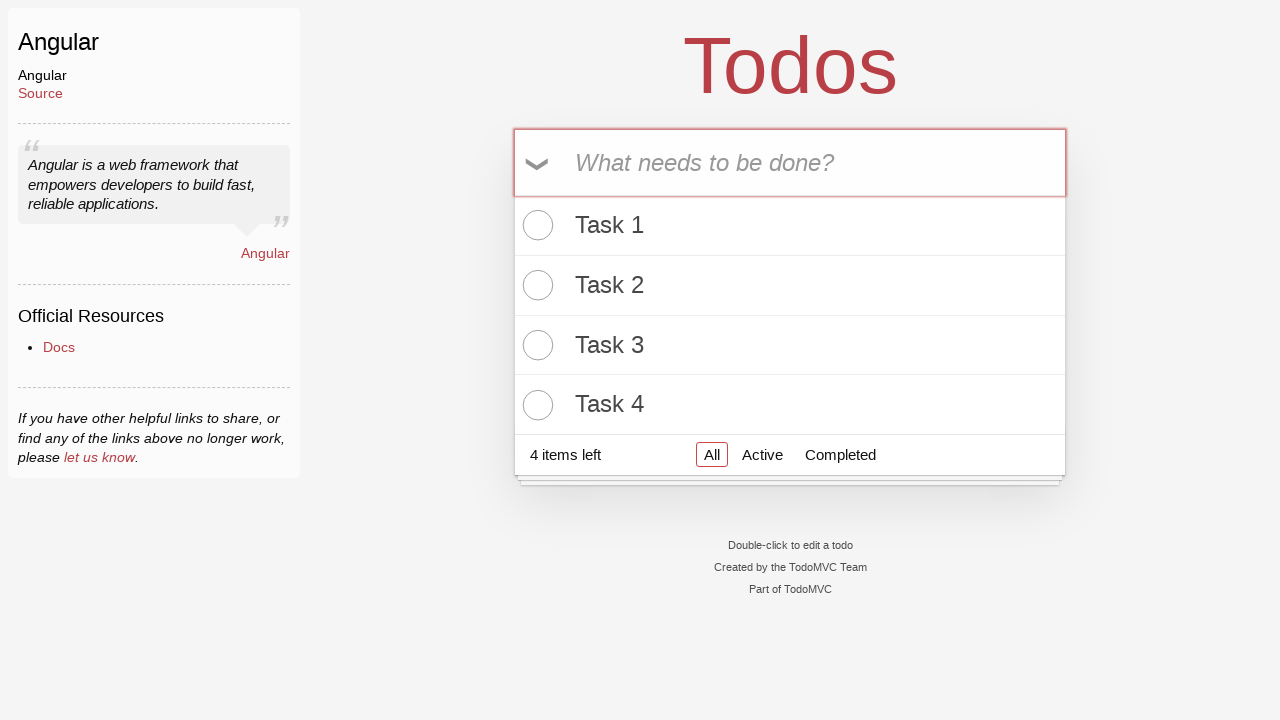